Tests drag and drop functionality on jQuery UI demo page by switching to an iframe and dragging an element onto a drop target

Starting URL: https://jqueryui.com/droppable/

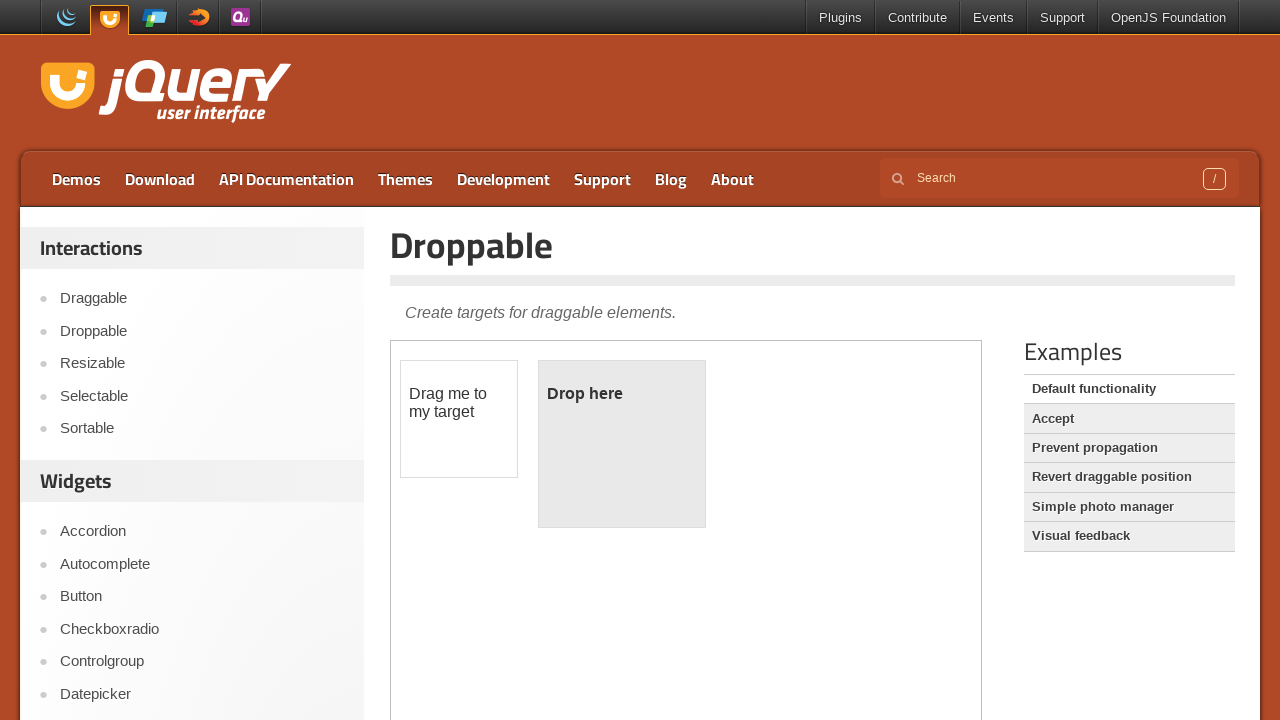

Located the demo iframe on the jQuery UI droppable page
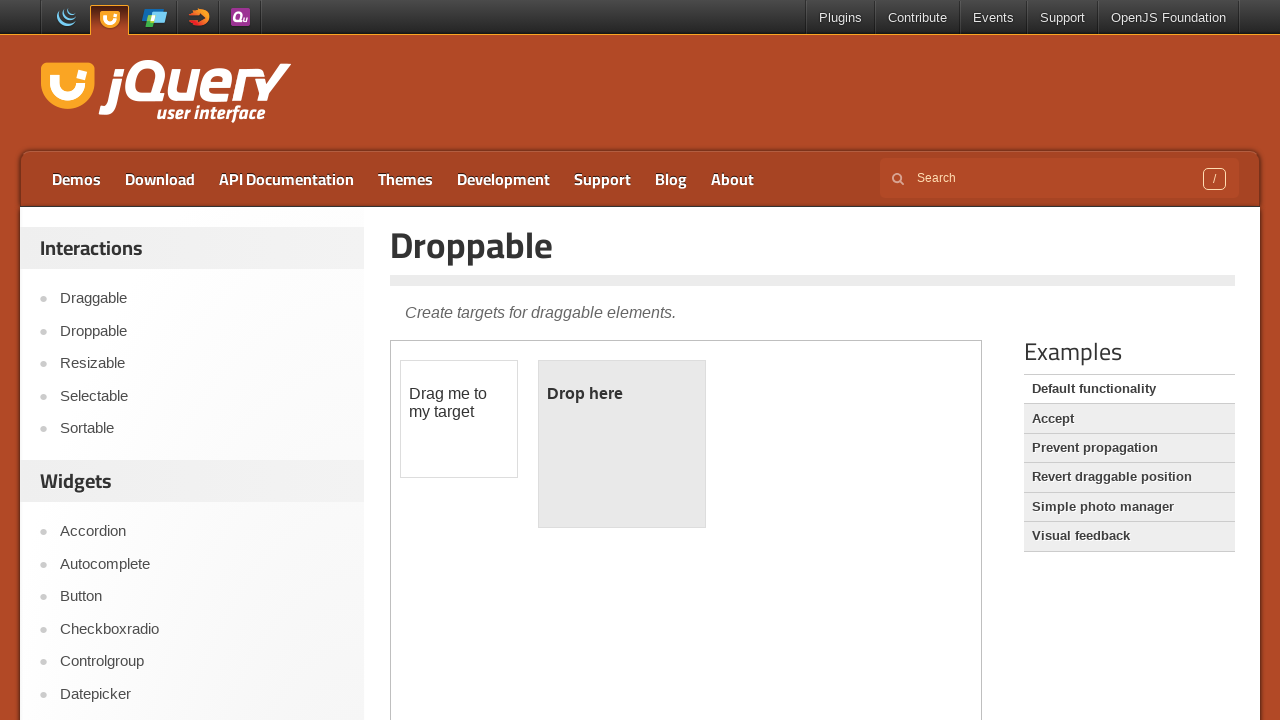

Located the draggable element within the iframe
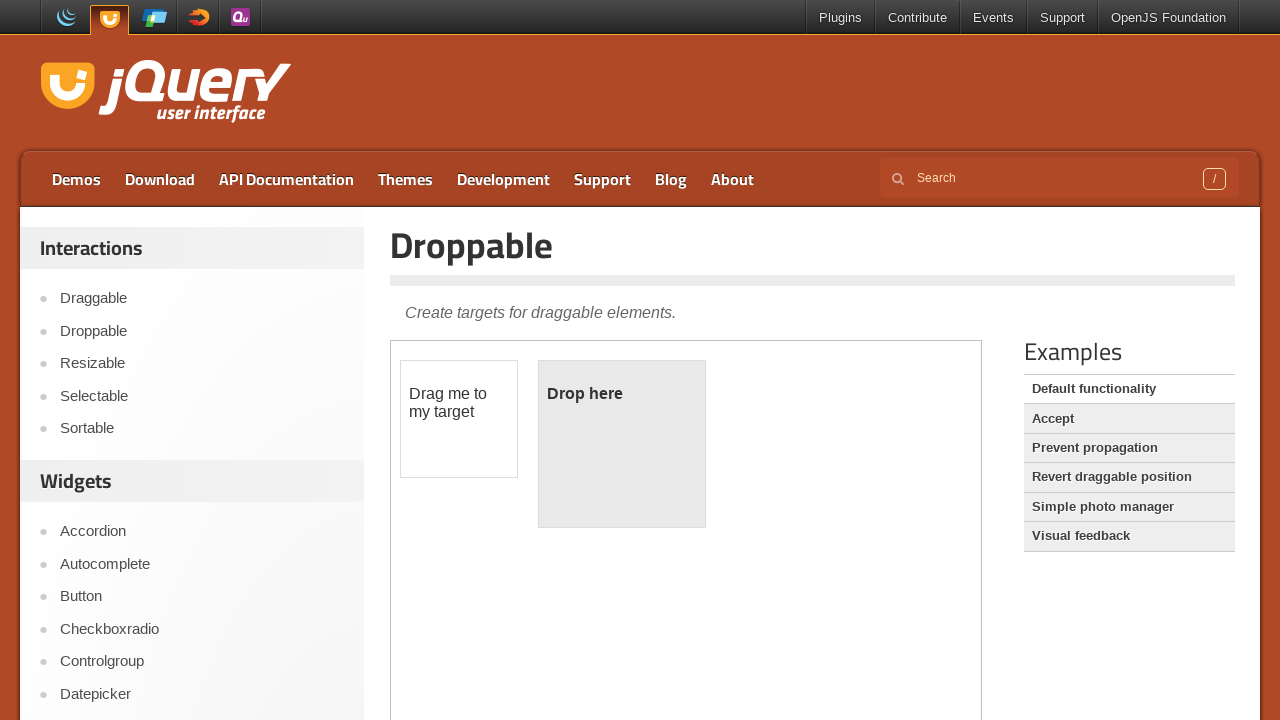

Located the droppable target element within the iframe
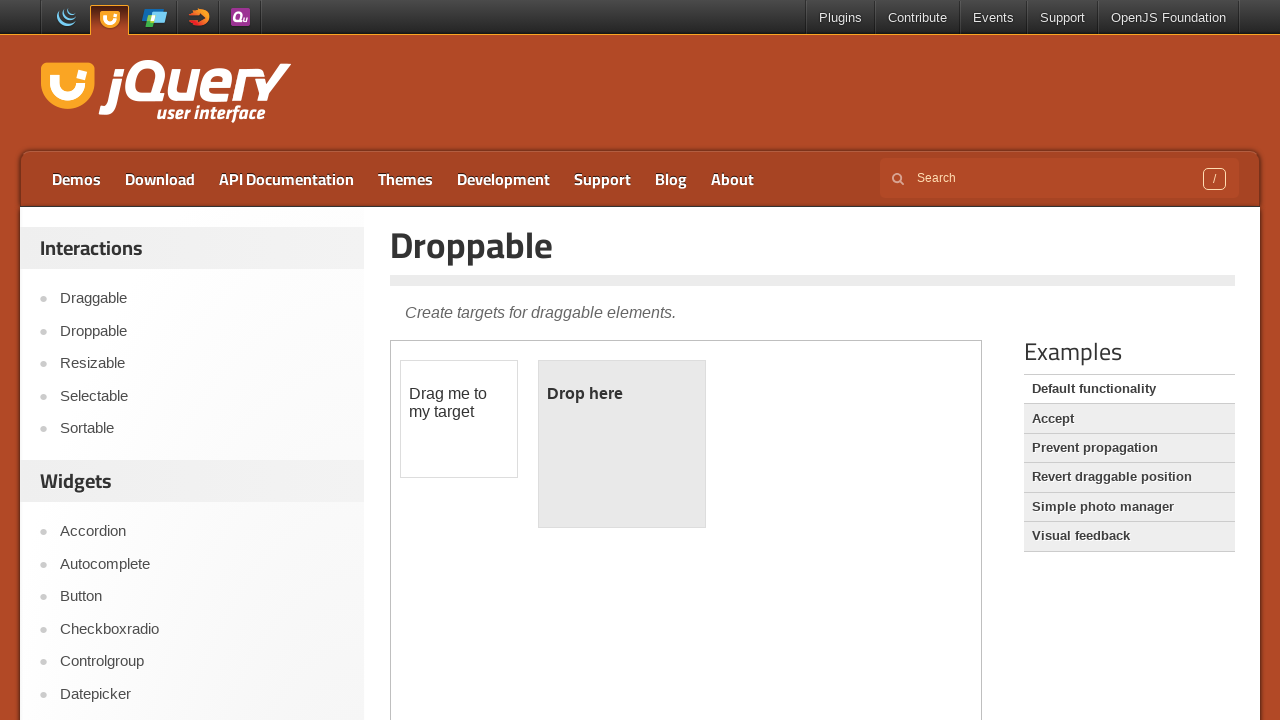

Dragged the draggable element onto the droppable target at (622, 444)
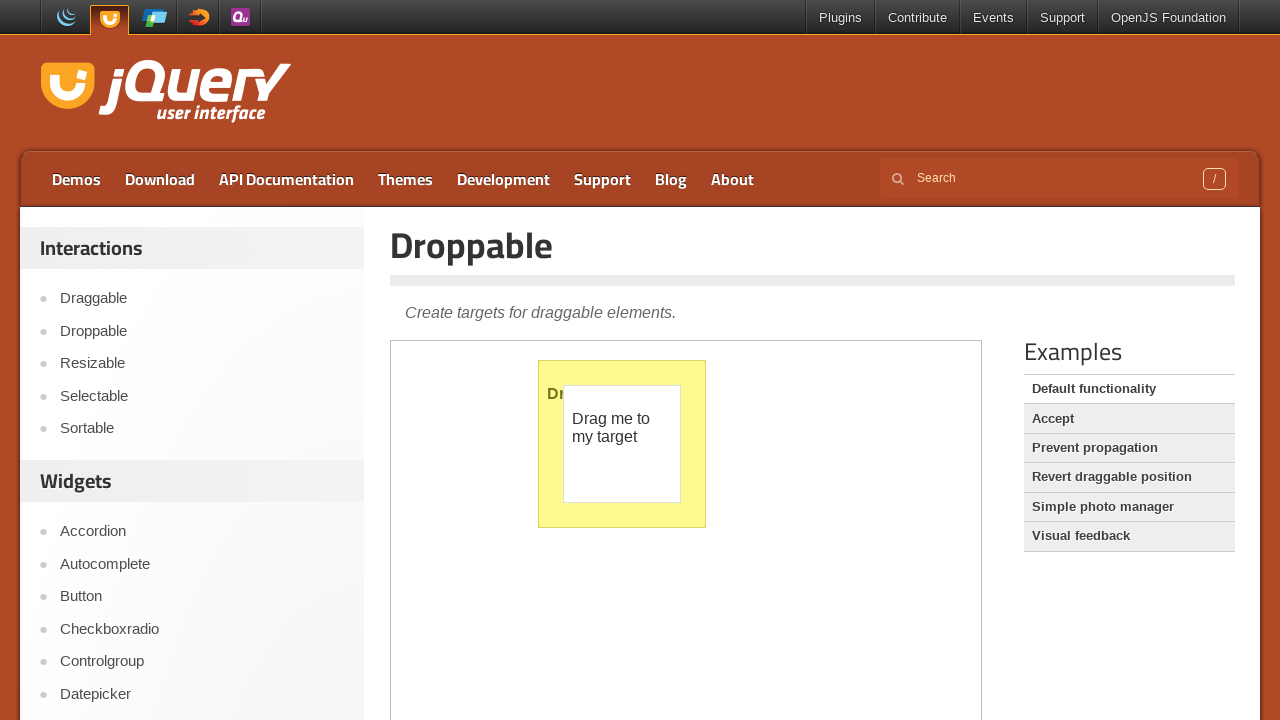

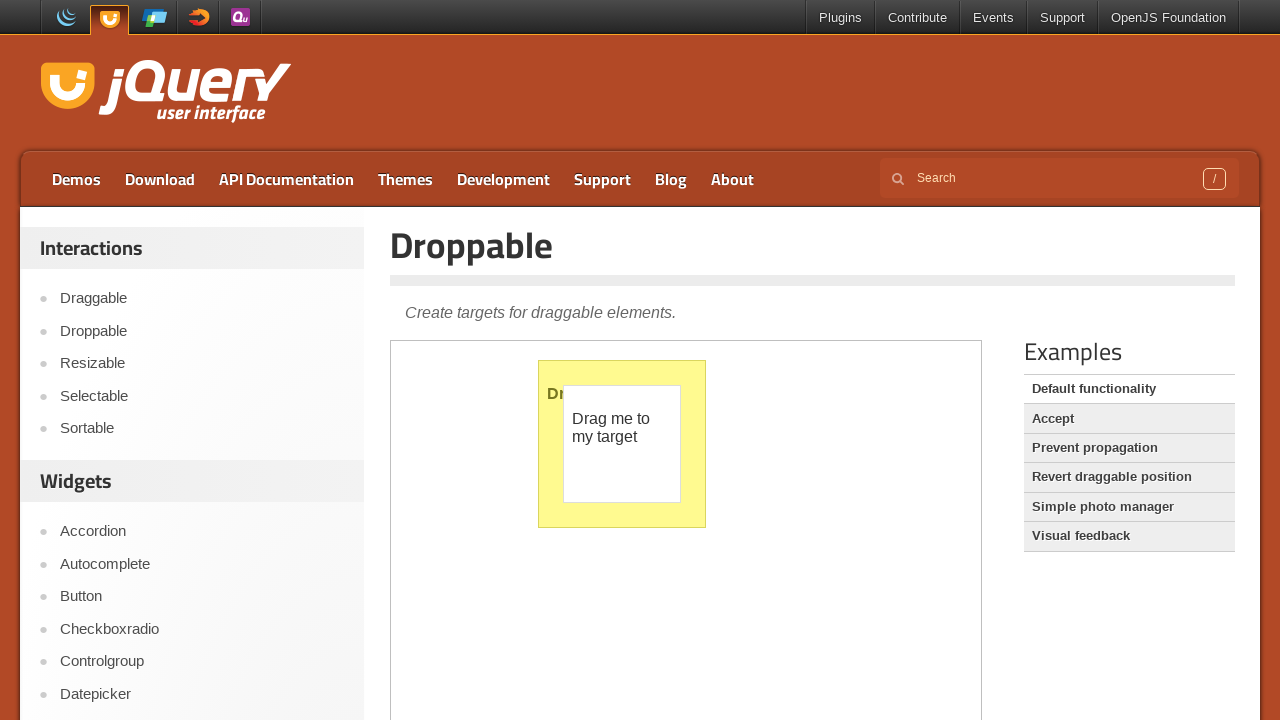